Tests duplicate username handling by registering a user, then attempting to register another user with the same username to verify the error message for duplicate usernames.

Starting URL: https://angular-6-registration-login-example.stackblitz.io/register

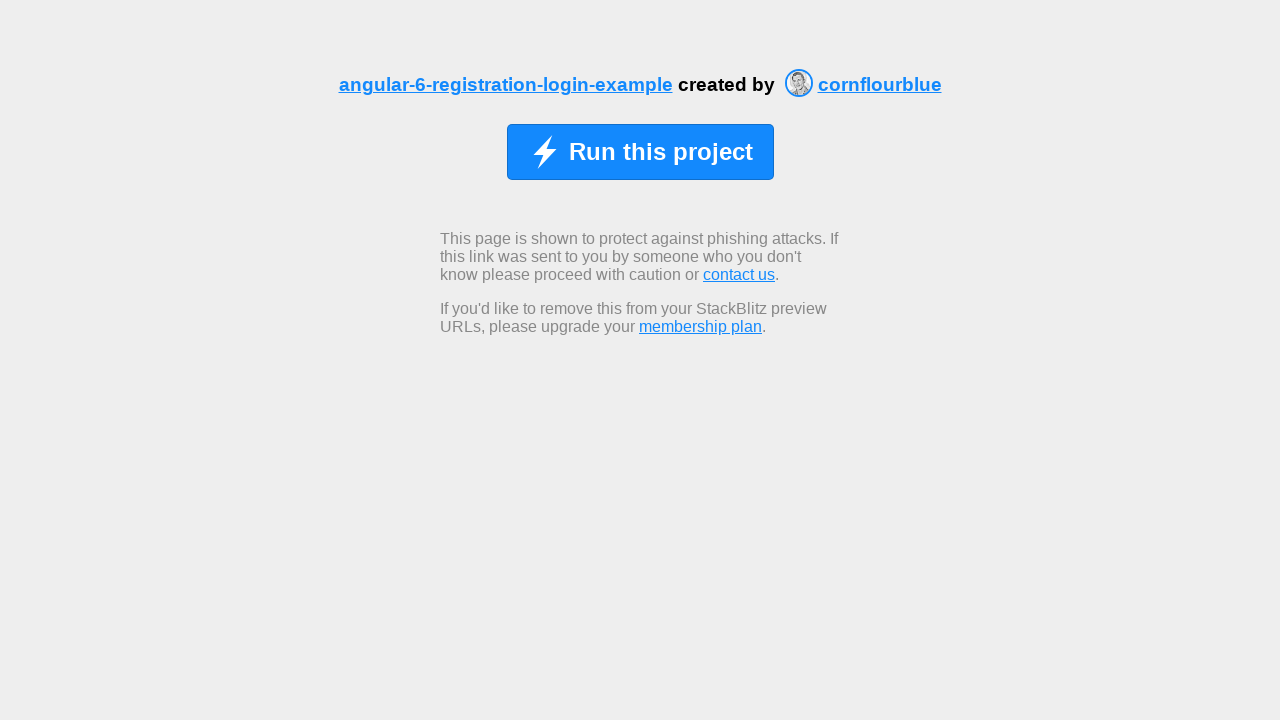

Waited for registration page to load
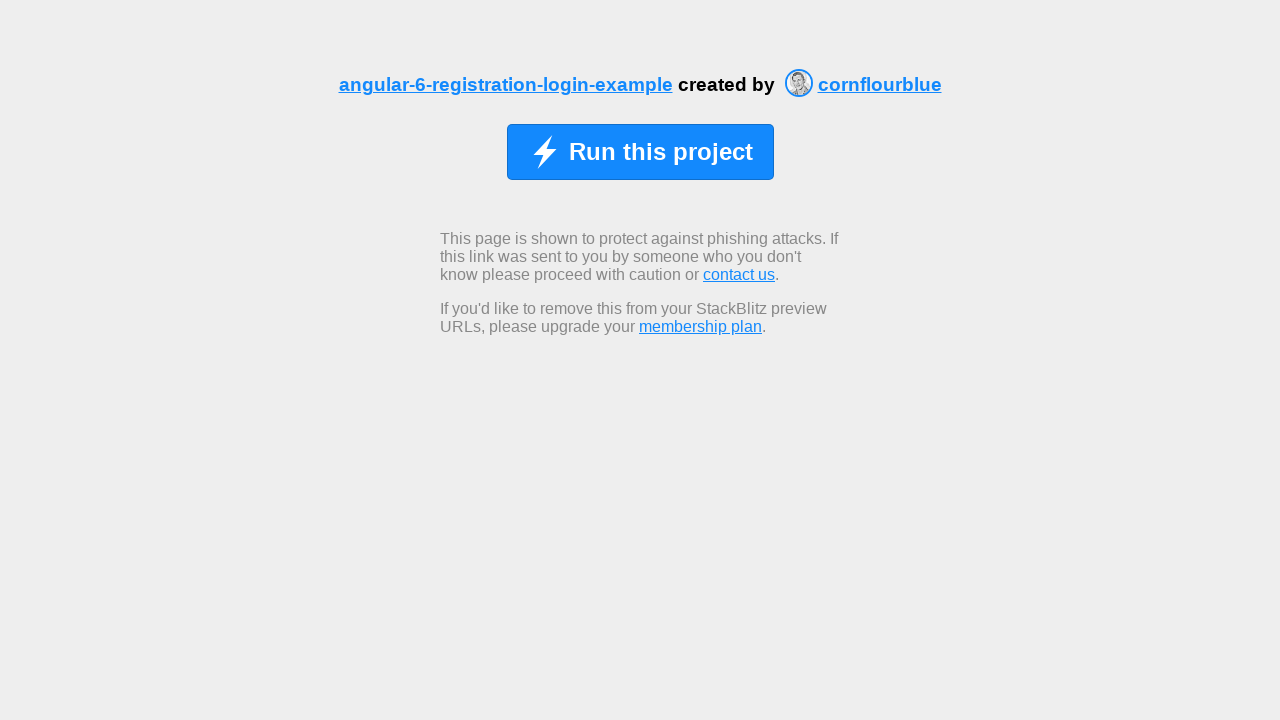

Clicked initial button to start registration at (640, 152) on button
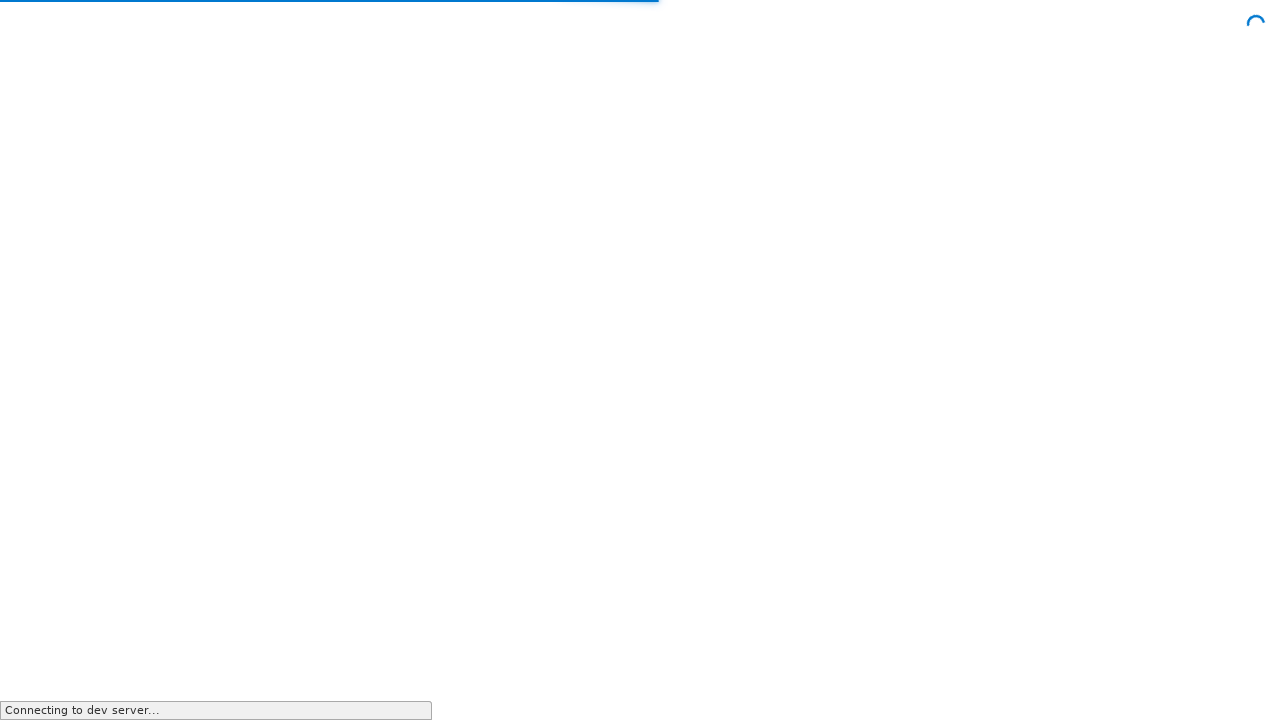

Waited for registration form to appear
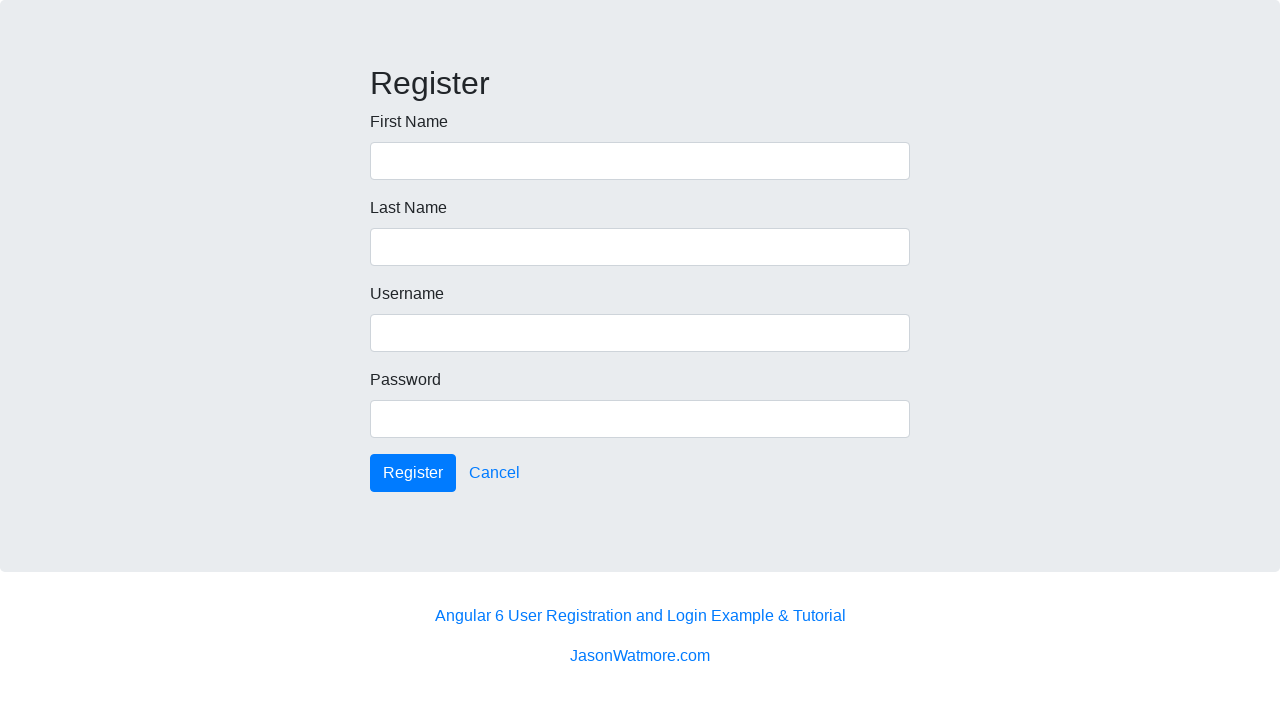

Filled first name field with 'Elena' on input[formcontrolname='firstName']
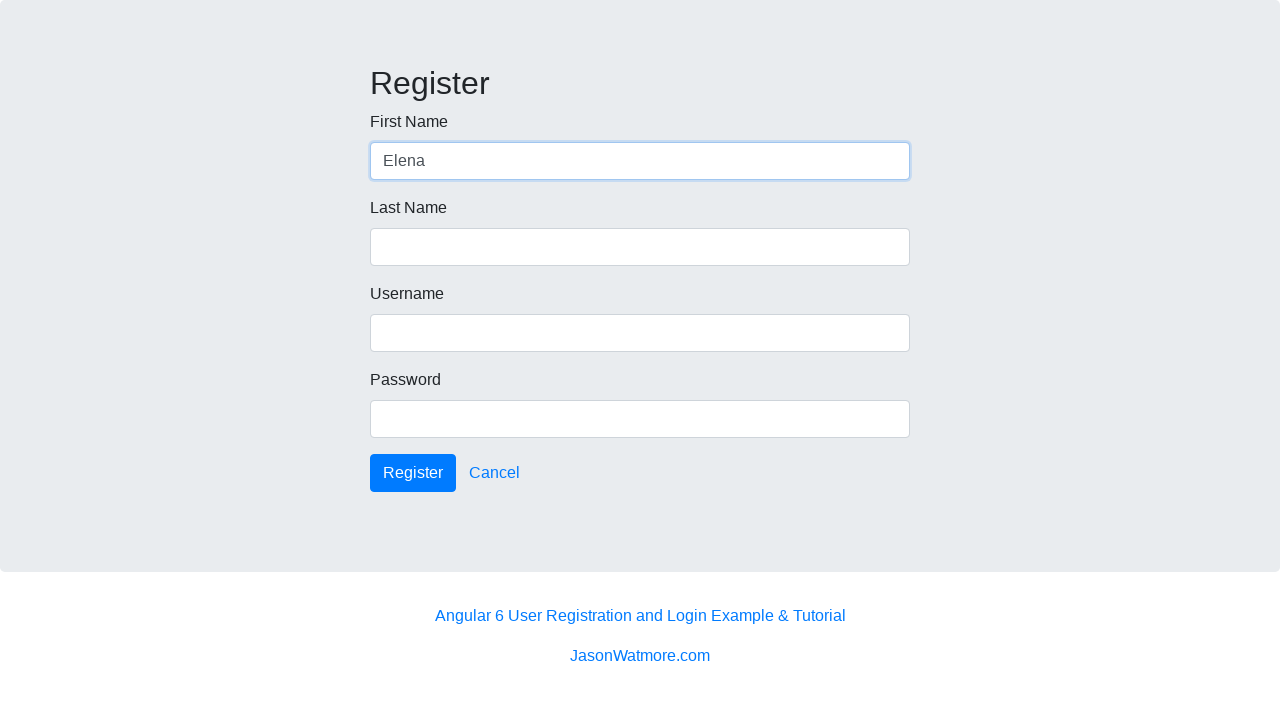

Filled last name field with 'Martinez' on input[formcontrolname='lastName']
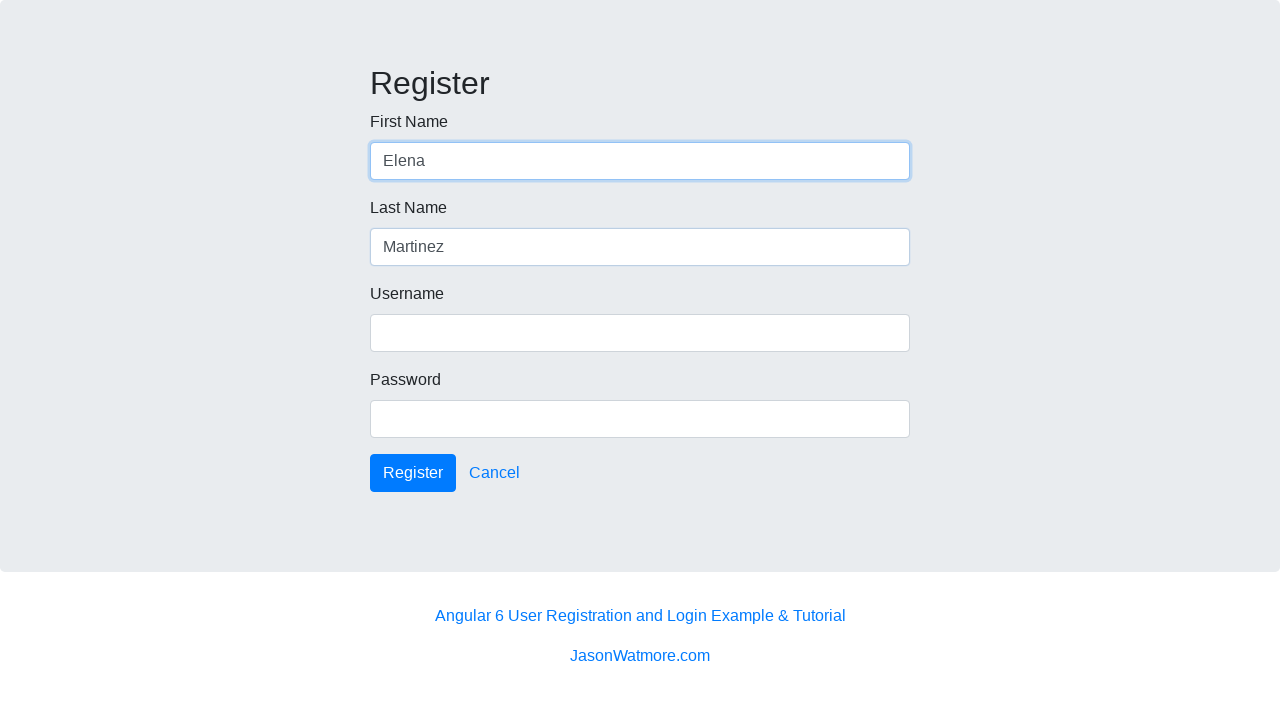

Filled username field with 'elenam2024' on input[formcontrolname='username']
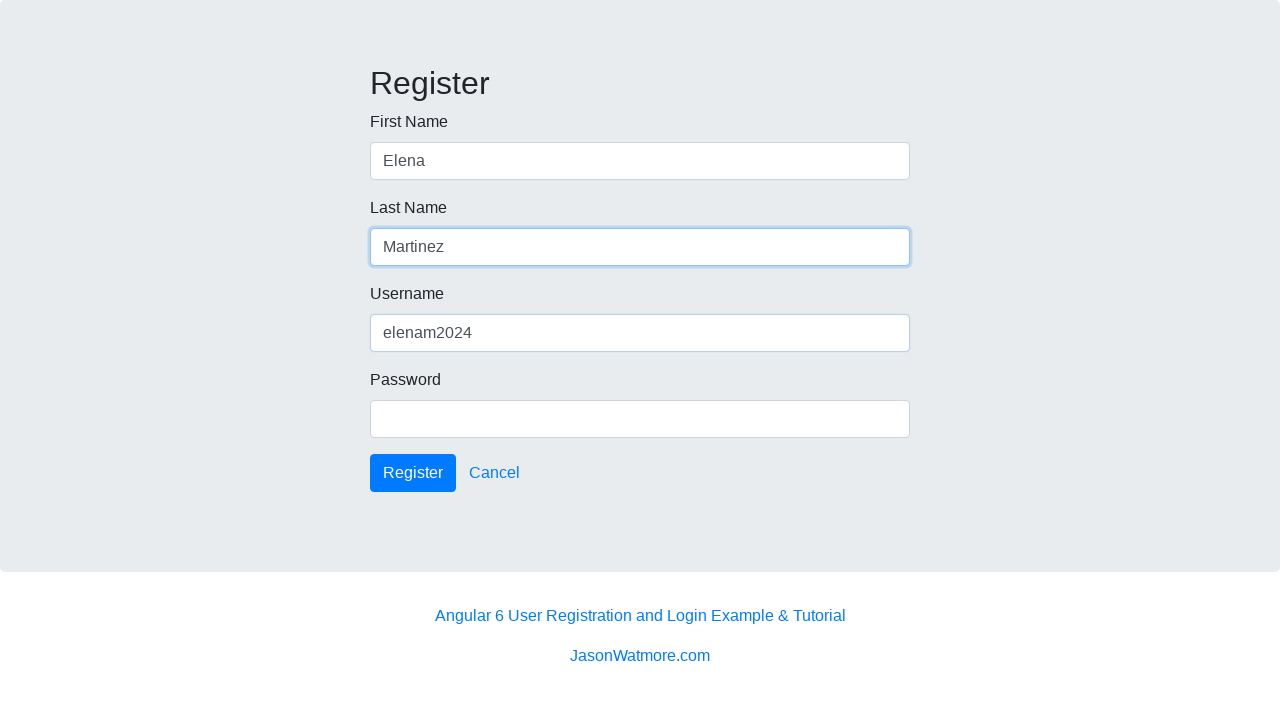

Filled password field with 'testpass456' on input[formcontrolname='password']
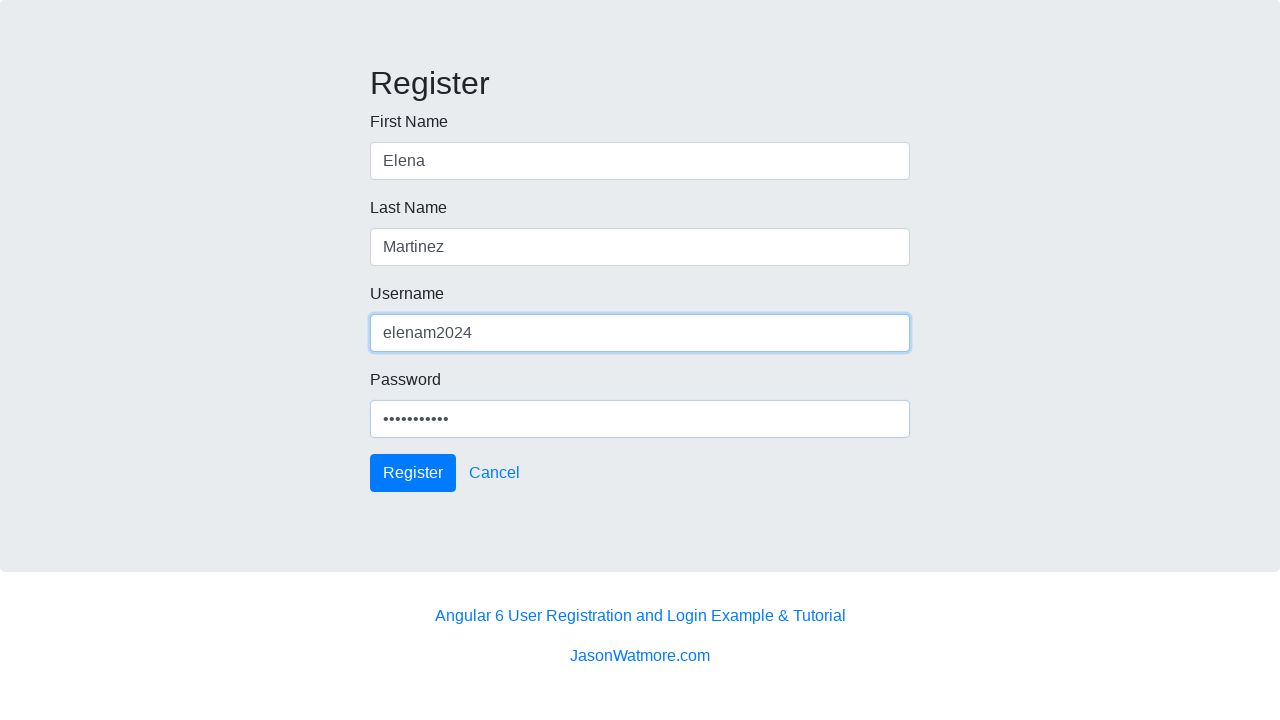

Clicked register button to submit first registration at (413, 473) on button
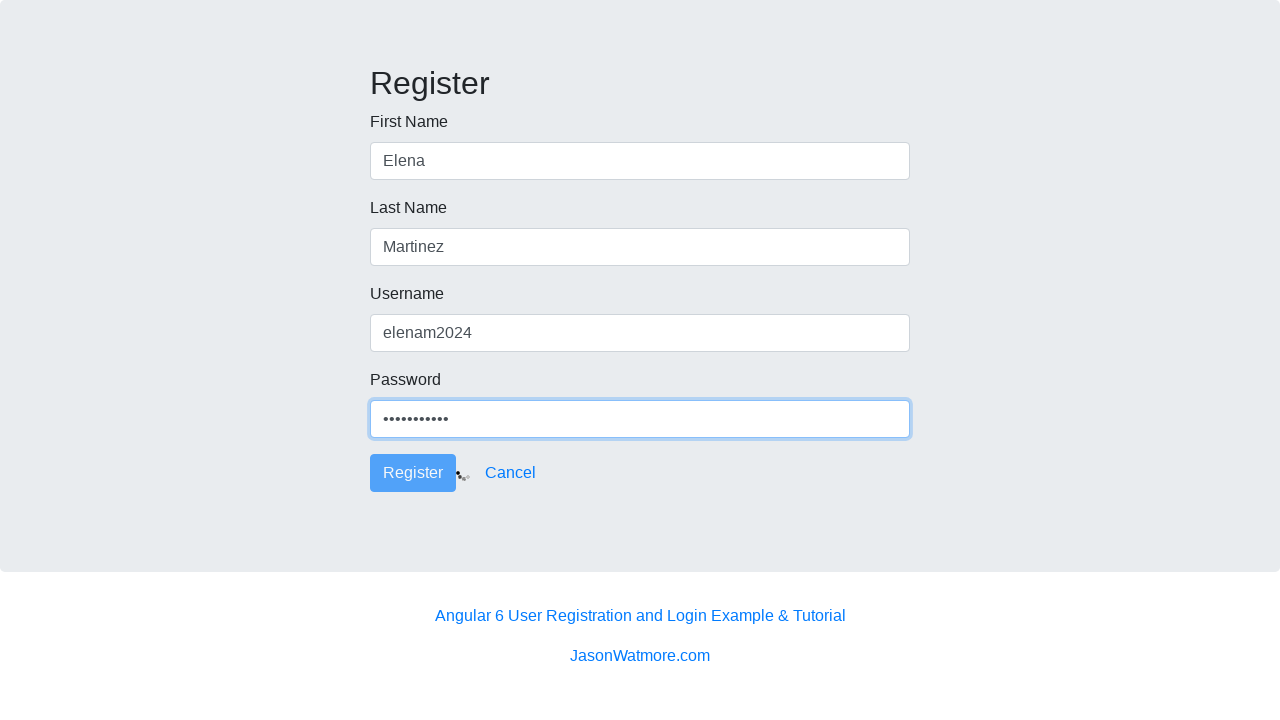

Waited for first registration to complete
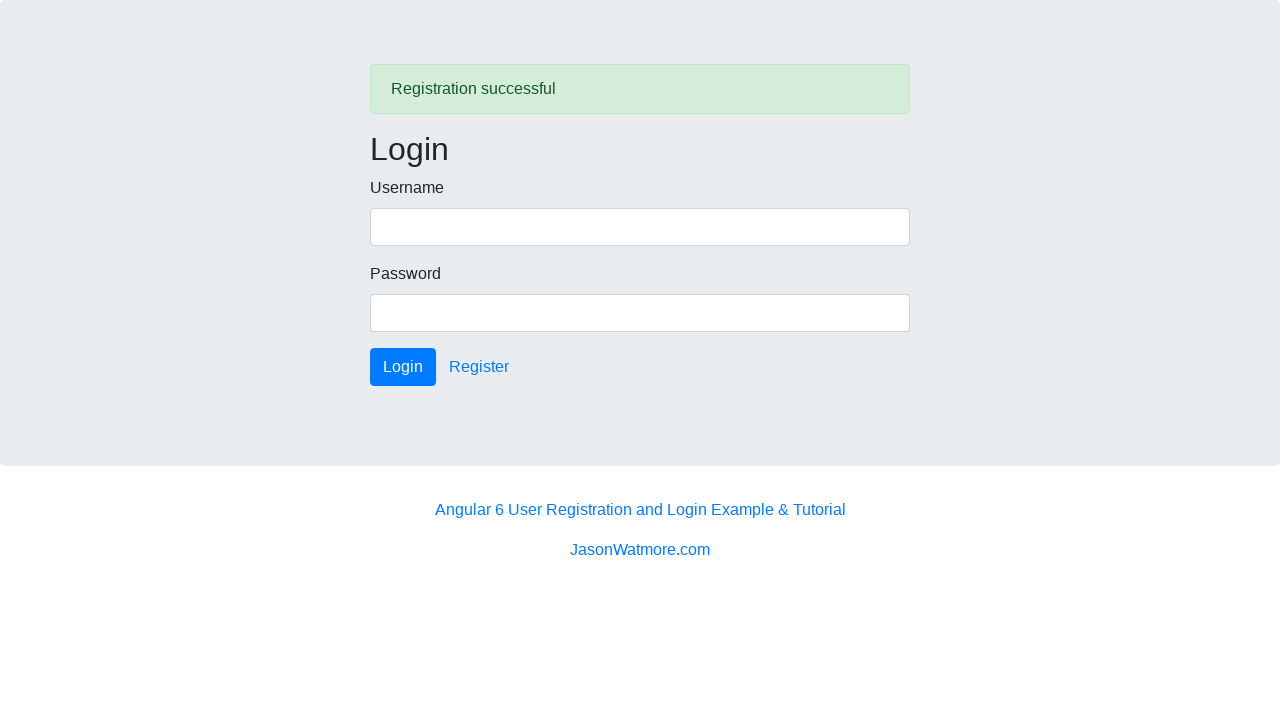

Clicked link to return to registration form at (479, 367) on a.btn.btn-link
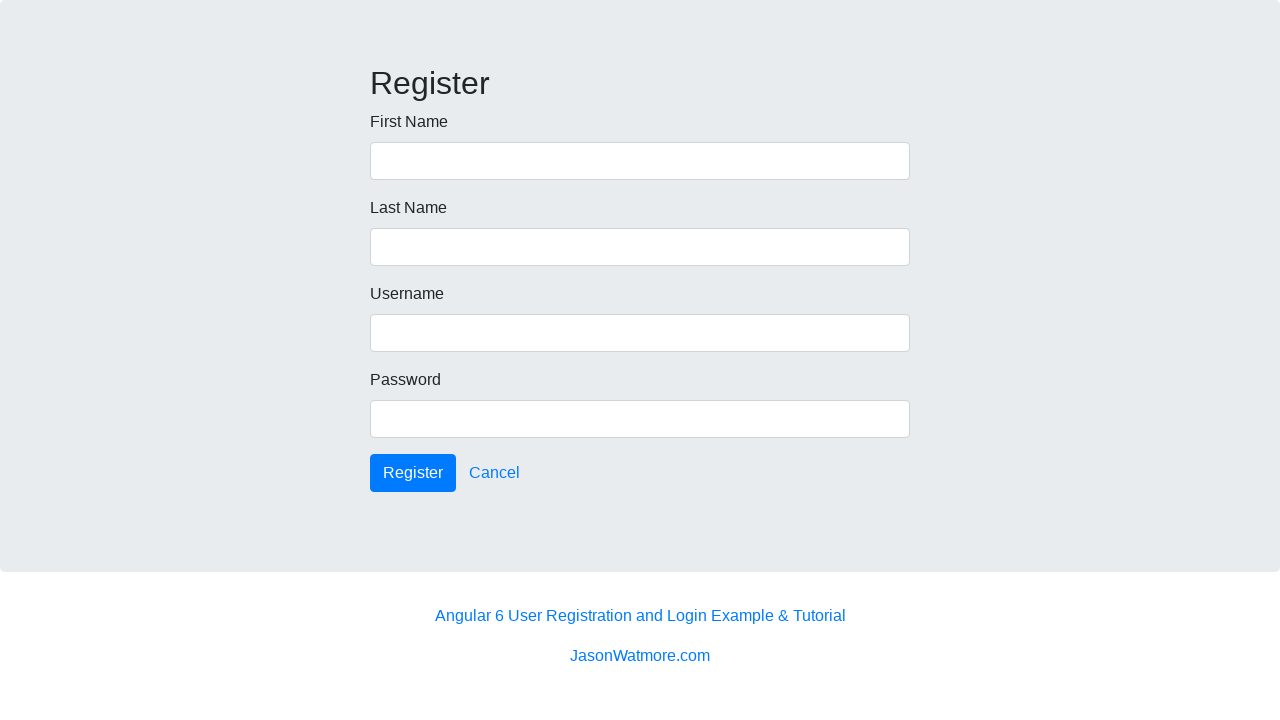

Waited for registration form to reload
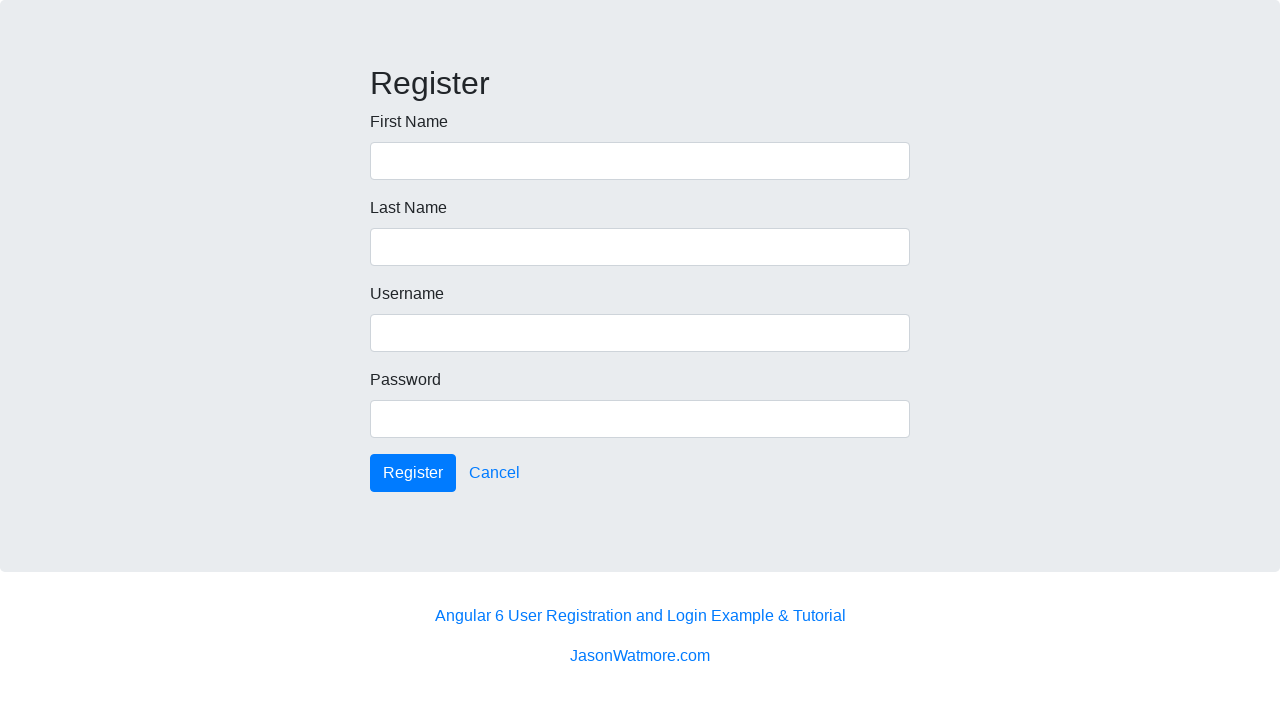

Filled first name field with 'Elena' for second registration on input[formcontrolname='firstName']
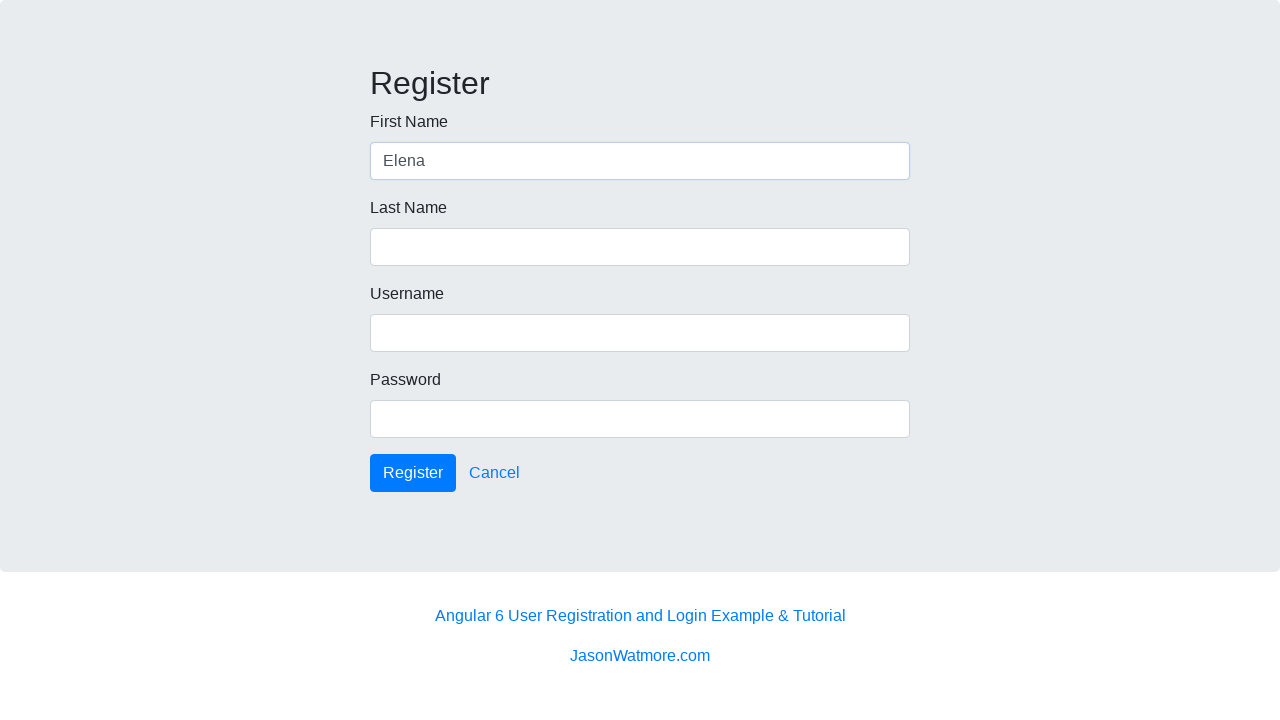

Filled last name field with 'Martinez' for second registration on input[formcontrolname='lastName']
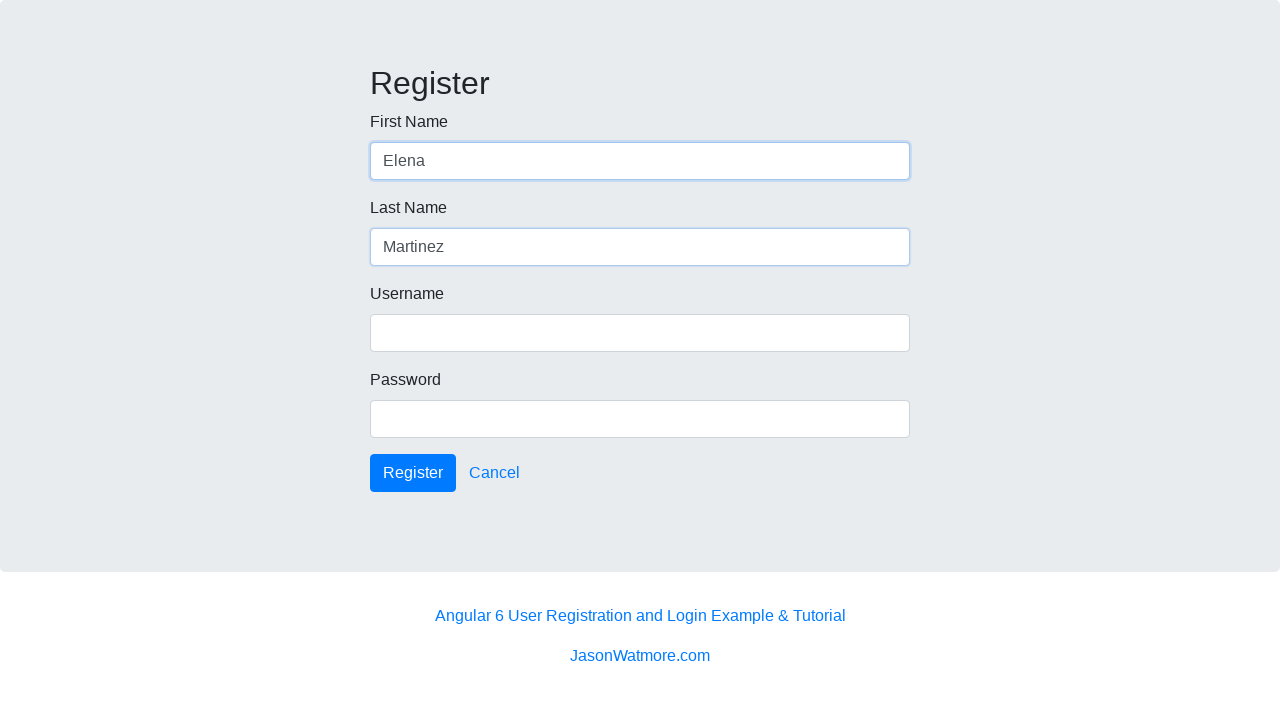

Filled username field with duplicate username 'elenam2024' on input[formcontrolname='username']
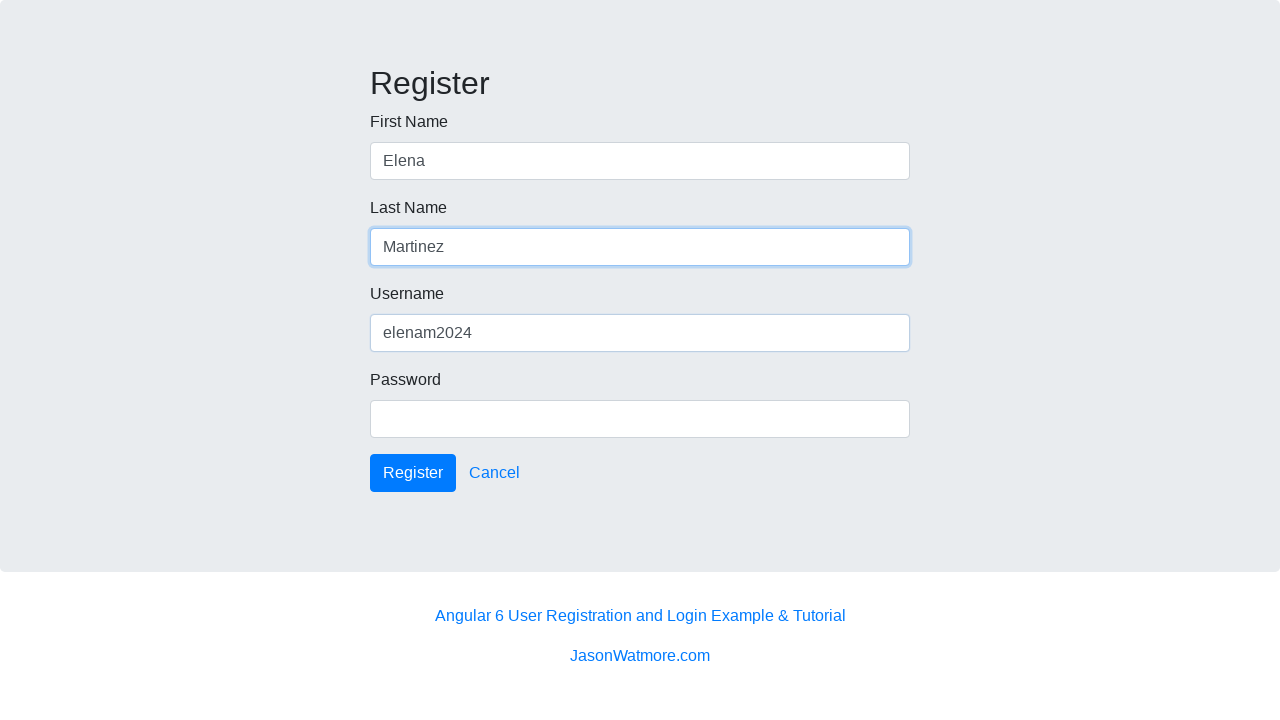

Filled password field with 'testpass456' for second registration on input[formcontrolname='password']
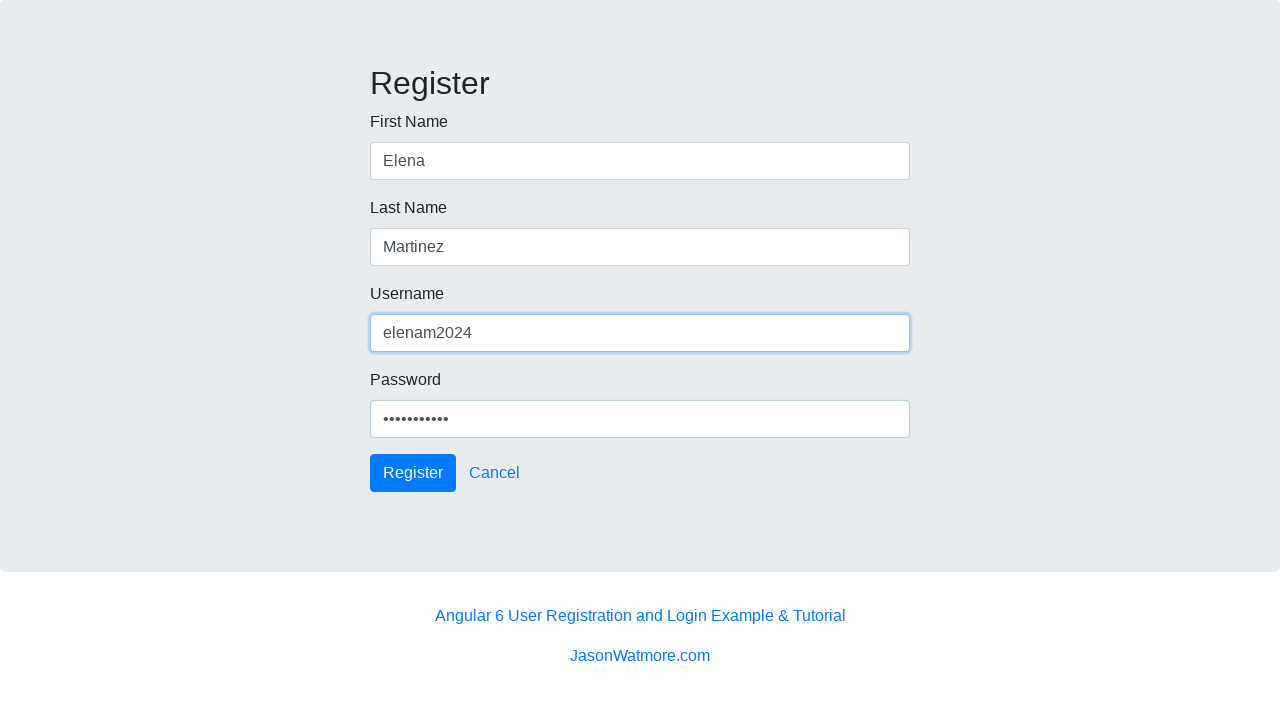

Clicked register button to submit second registration with duplicate username at (413, 473) on button
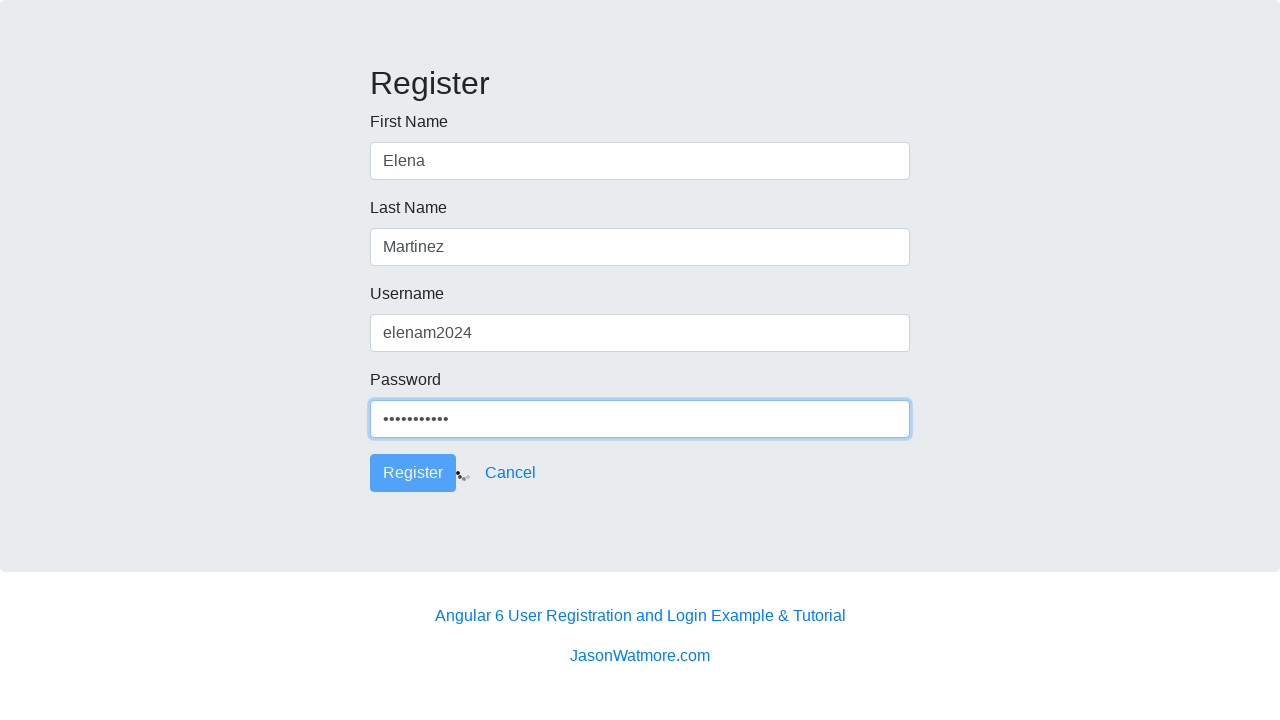

Waited for second registration submission to process
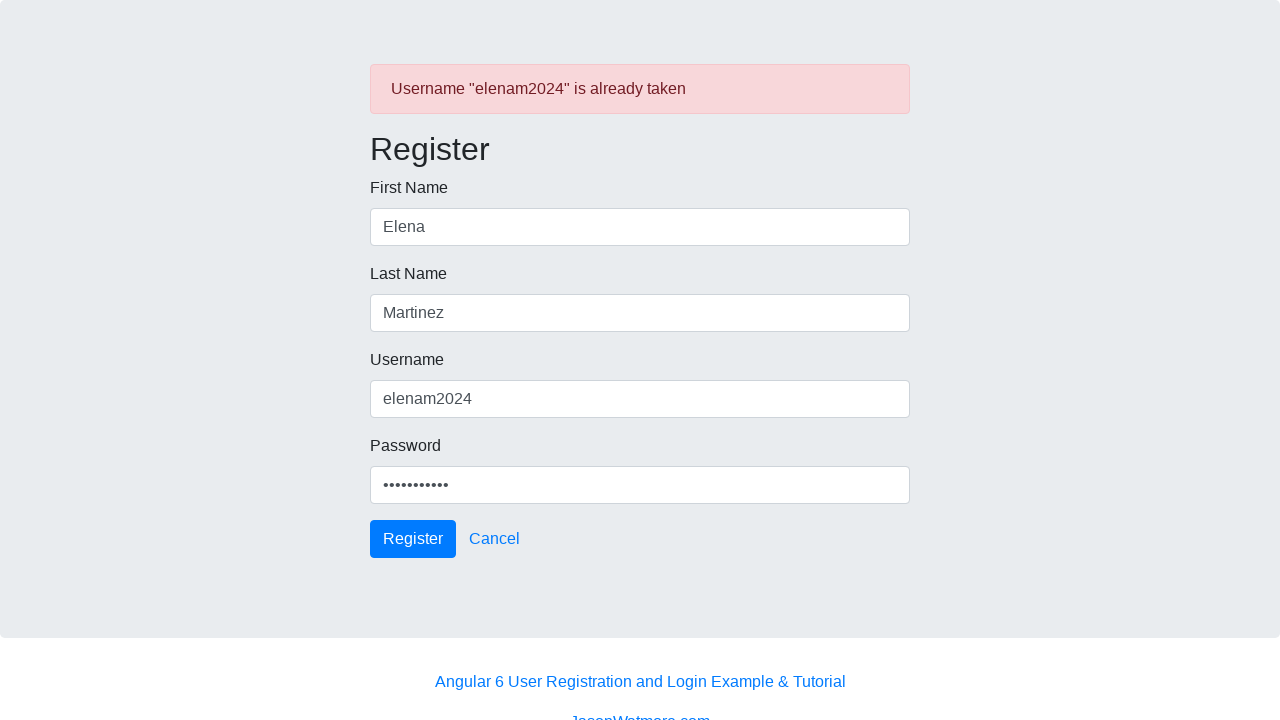

Verified duplicate username error message appeared
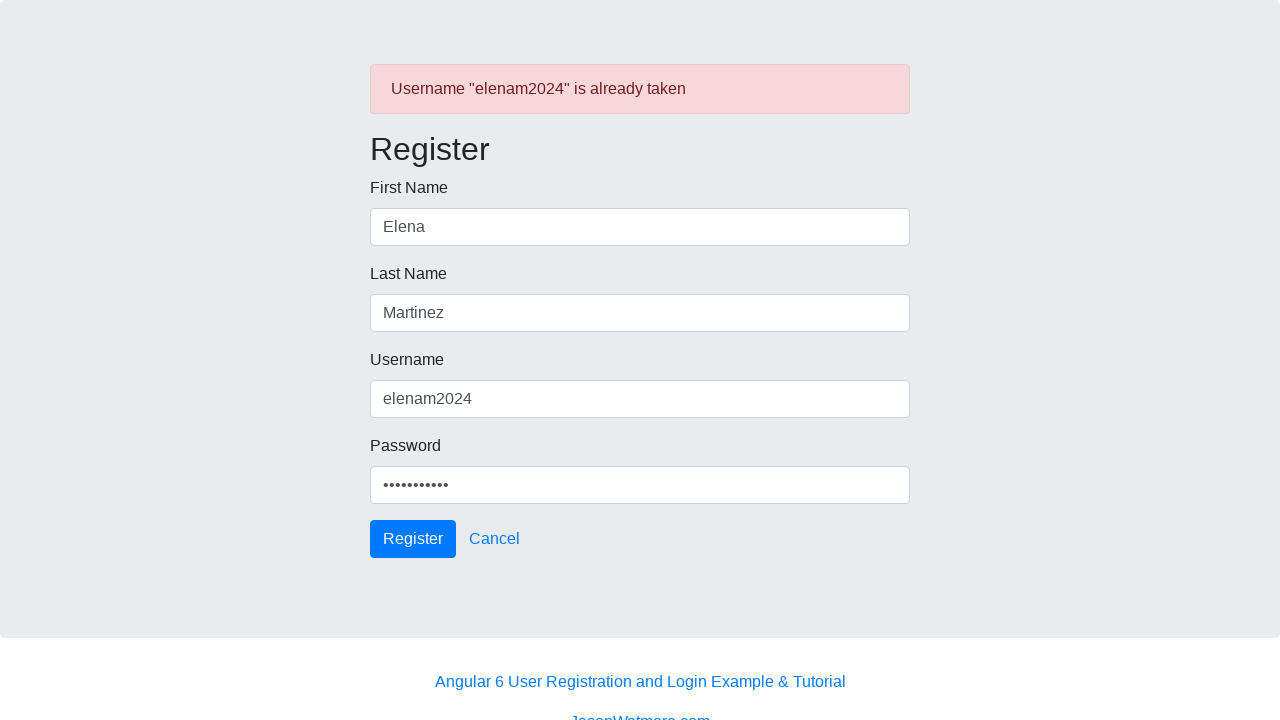

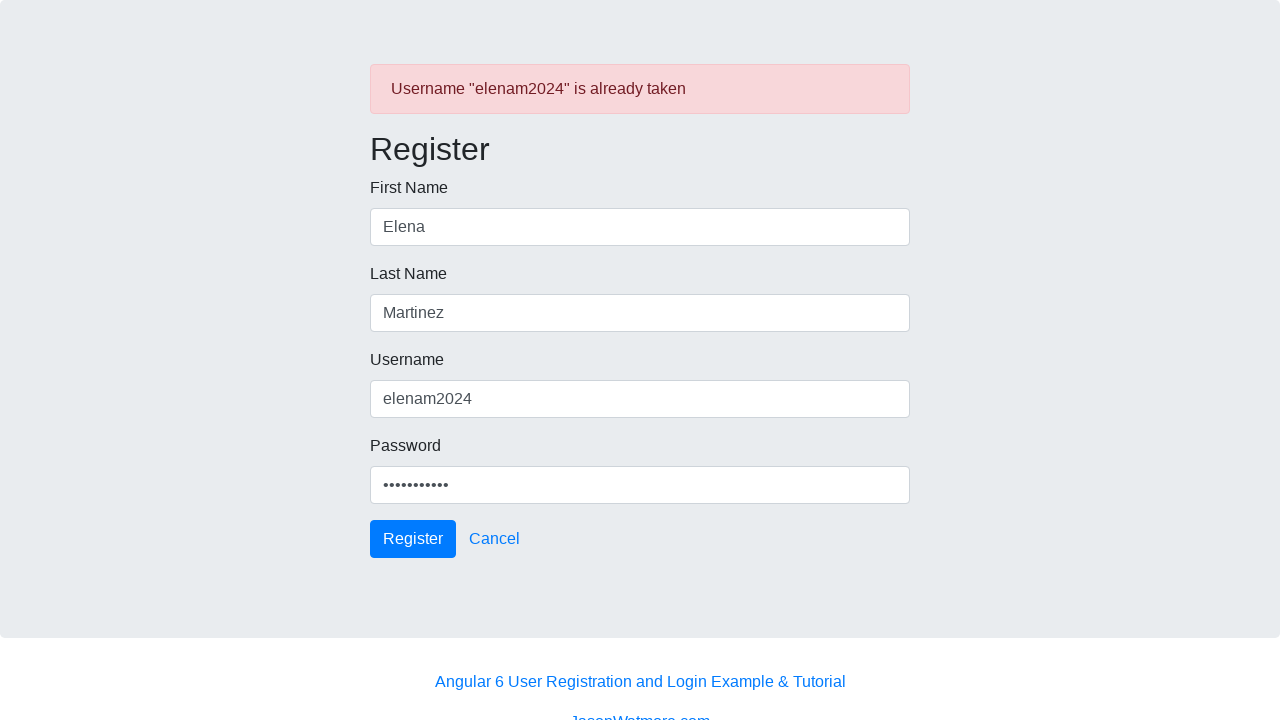